Tests JavaScript confirm dialog by clicking a button that triggers a JS confirm and dismissing it

Starting URL: https://the-internet.herokuapp.com/javascript_alerts

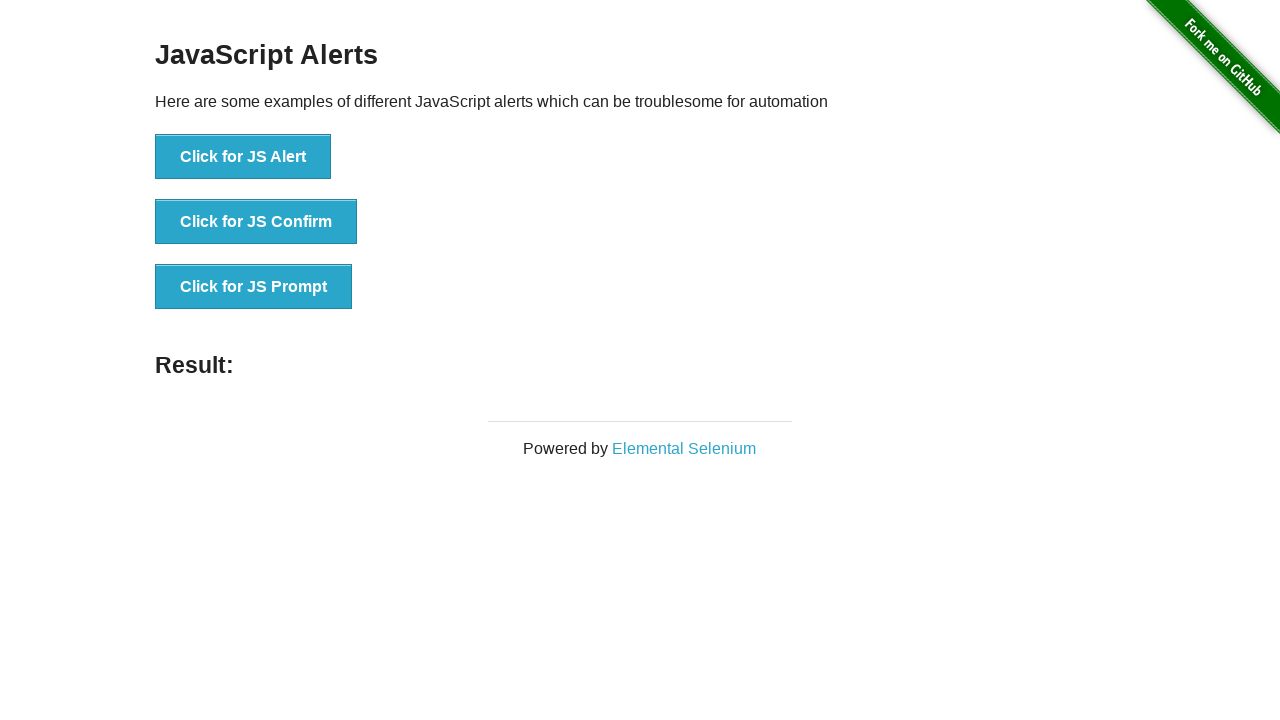

Set up dialog handler to dismiss the confirm dialog
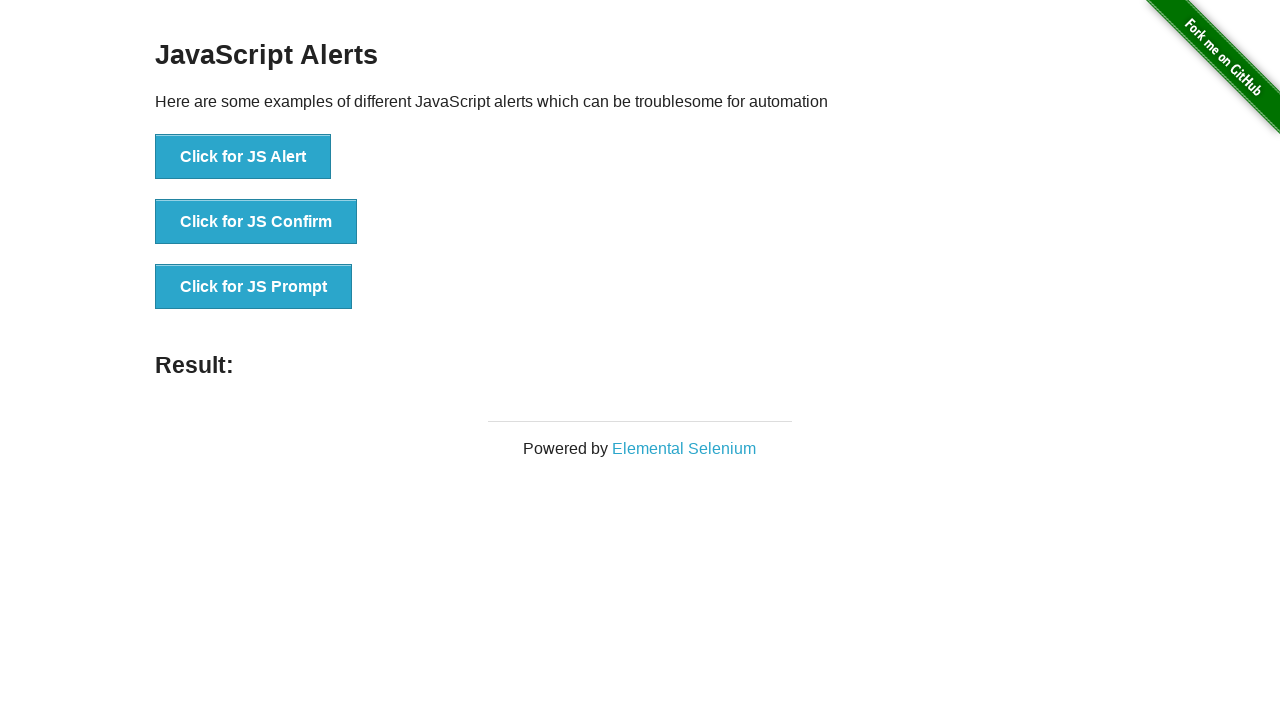

Clicked the JS Confirm button at (256, 222) on xpath=//button[@onclick='jsConfirm()']
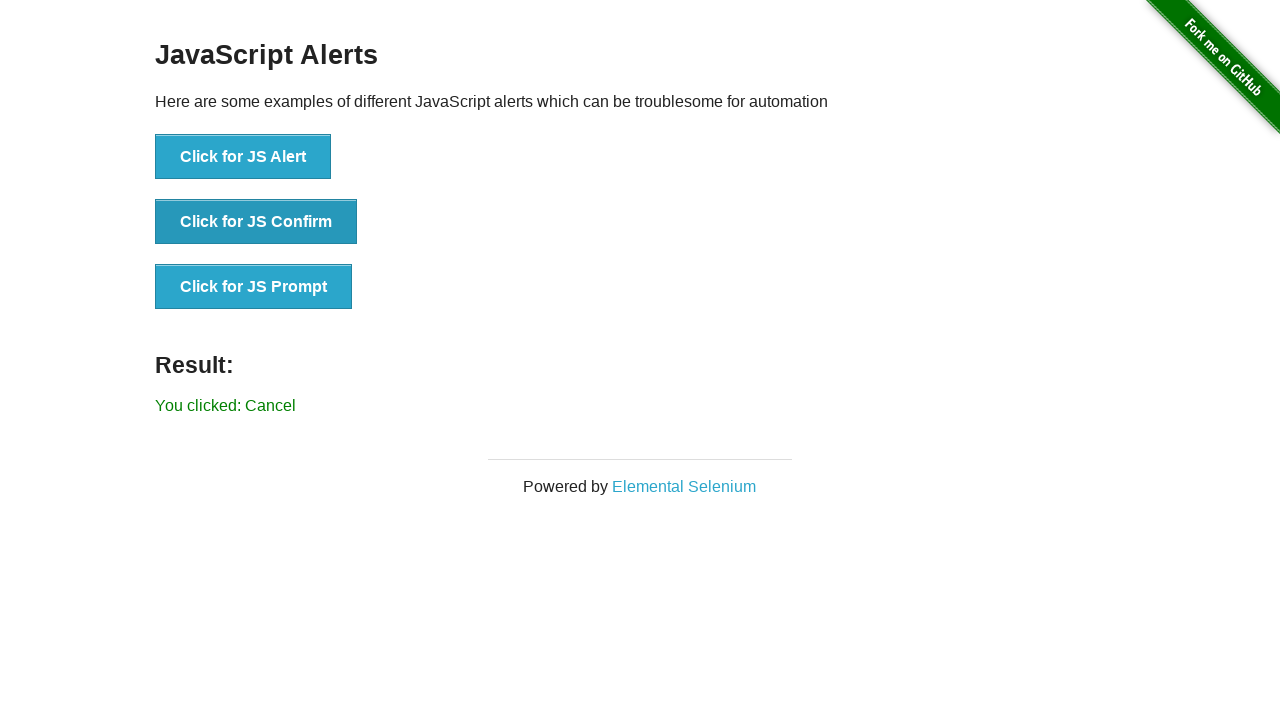

Confirm dialog was dismissed and result text updated
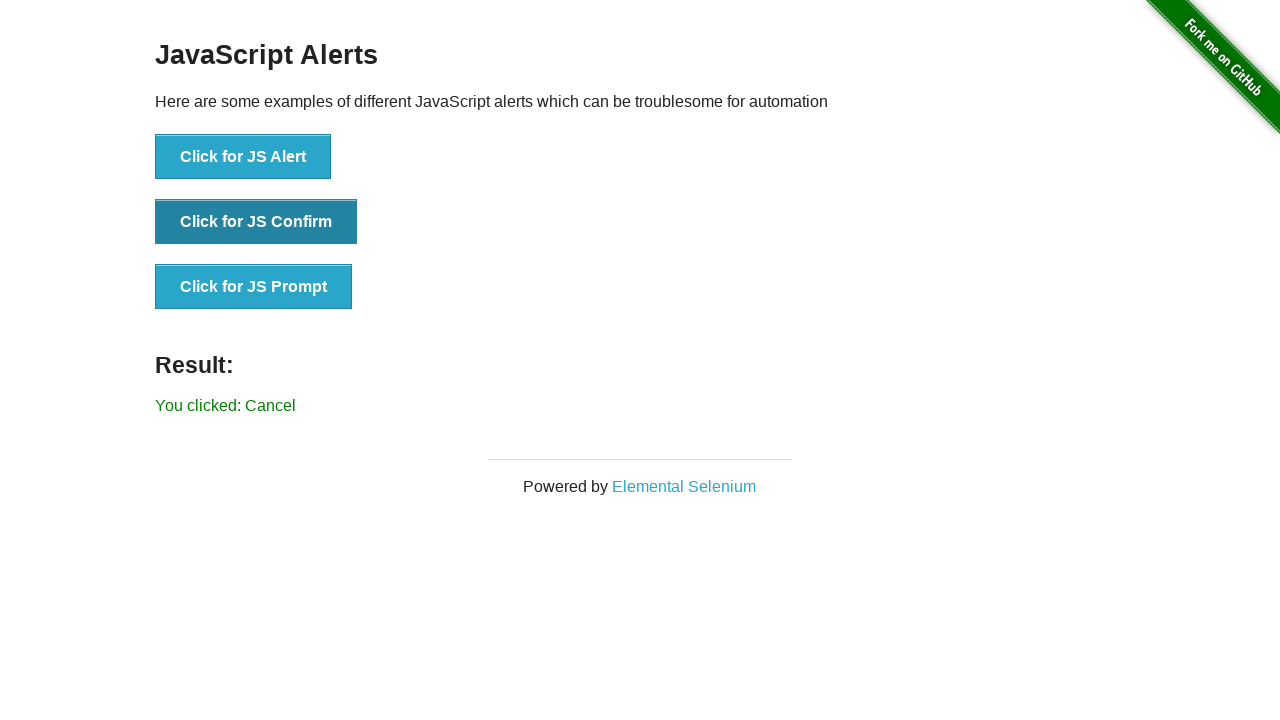

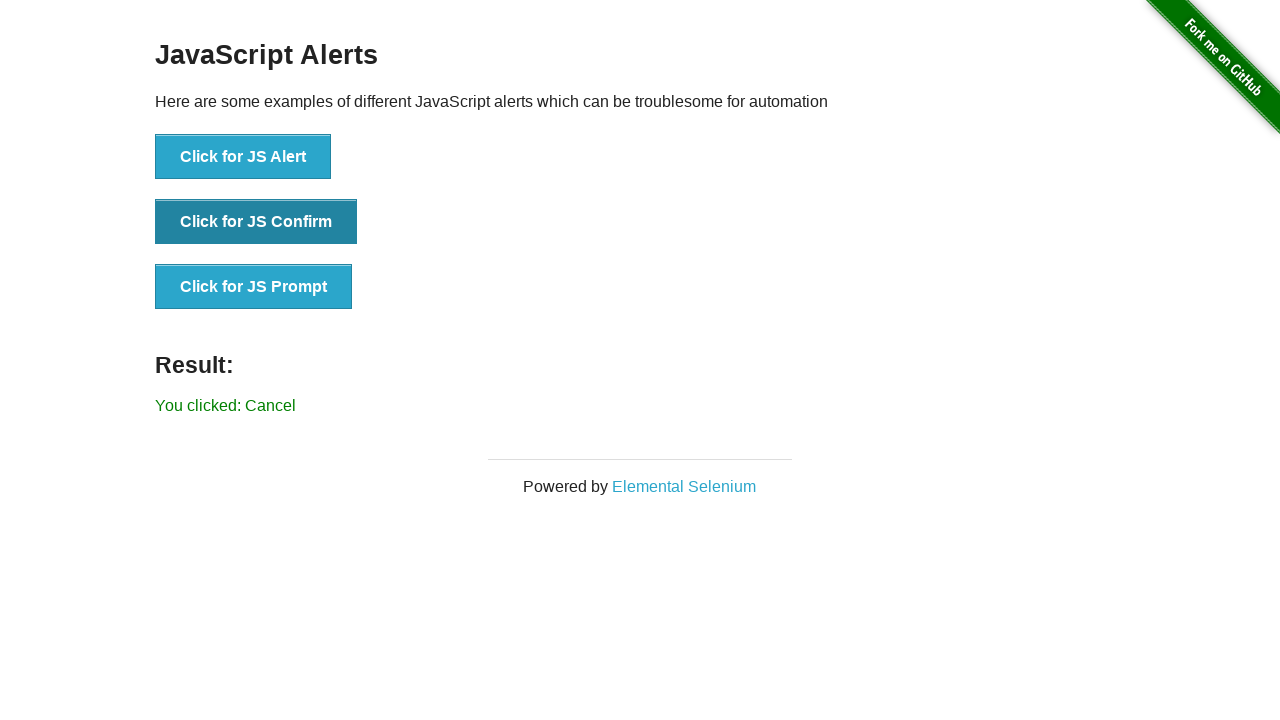